Tests clicking Careers link in footer to navigate to careers page

Starting URL: https://github.com/mobile

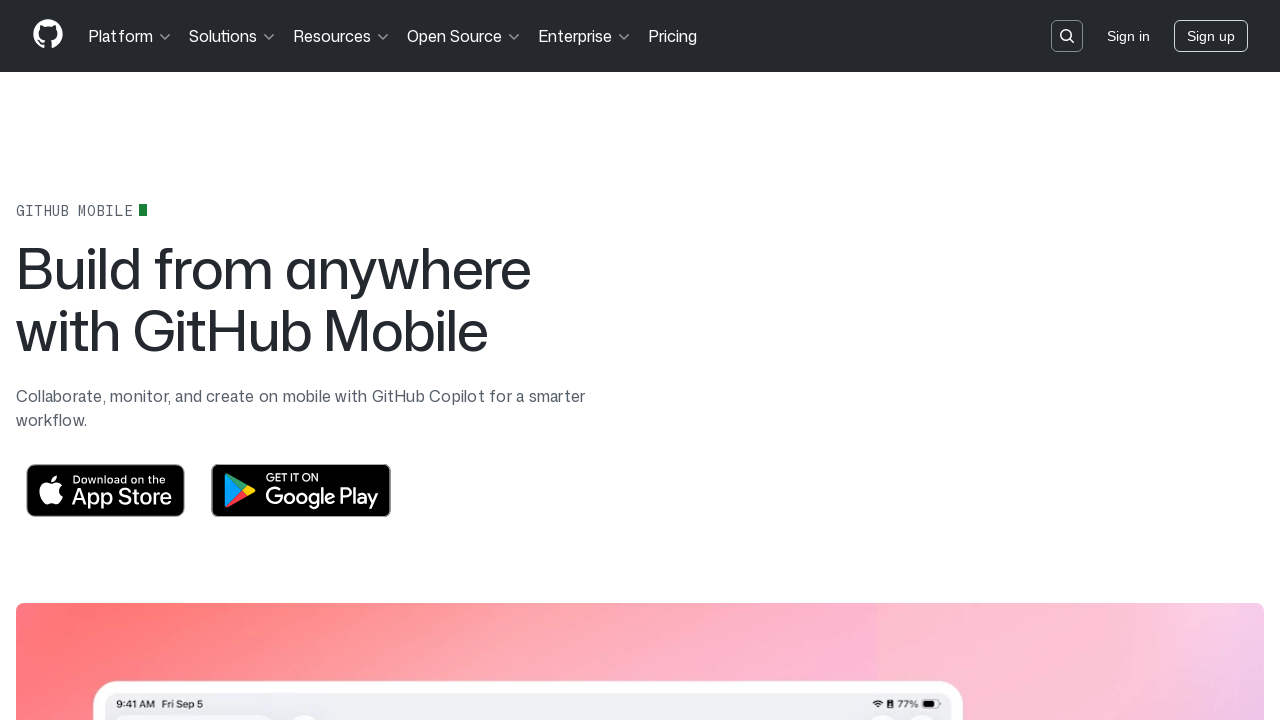

Clicked Careers link in footer at (1105, 404) on footer >> text=Careers
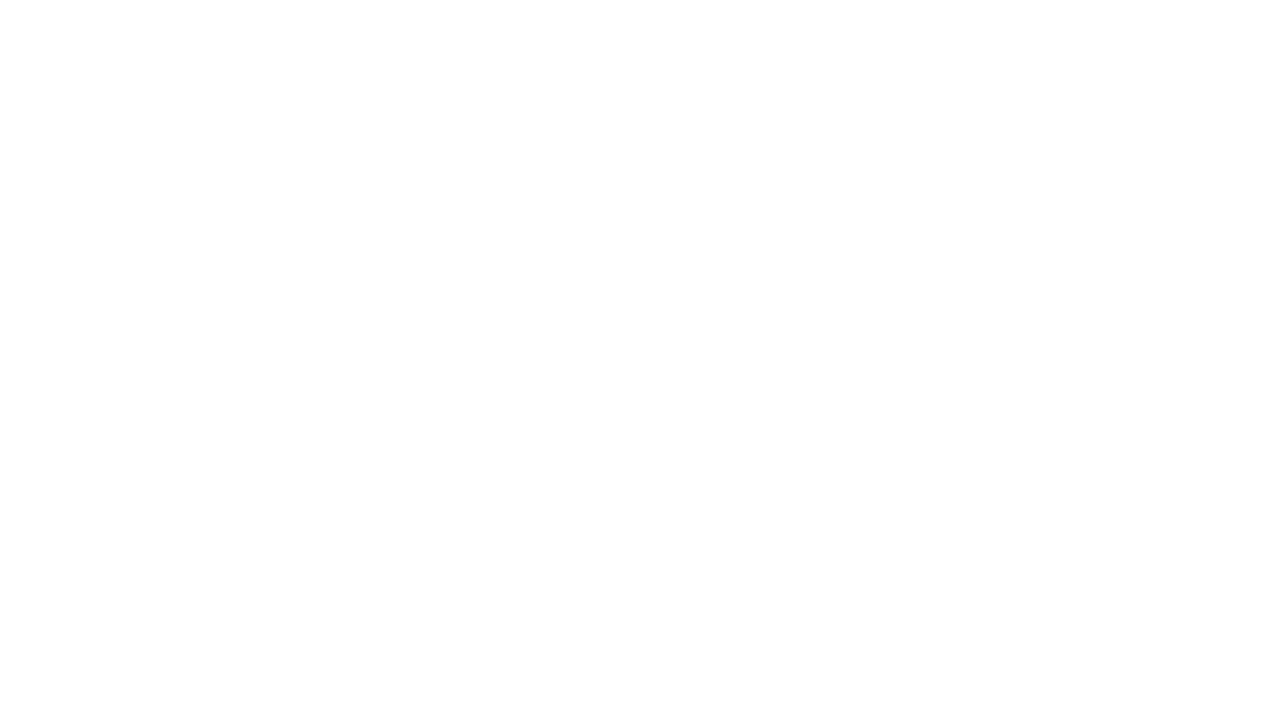

Careers page loaded successfully
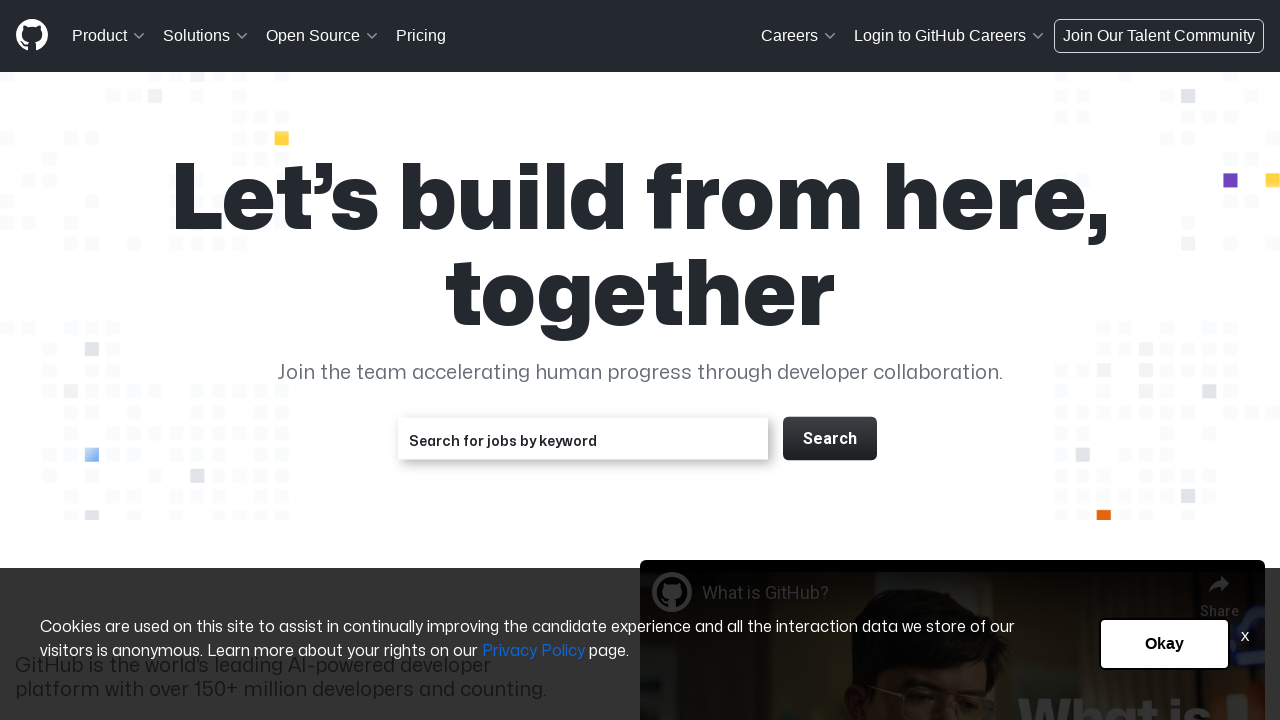

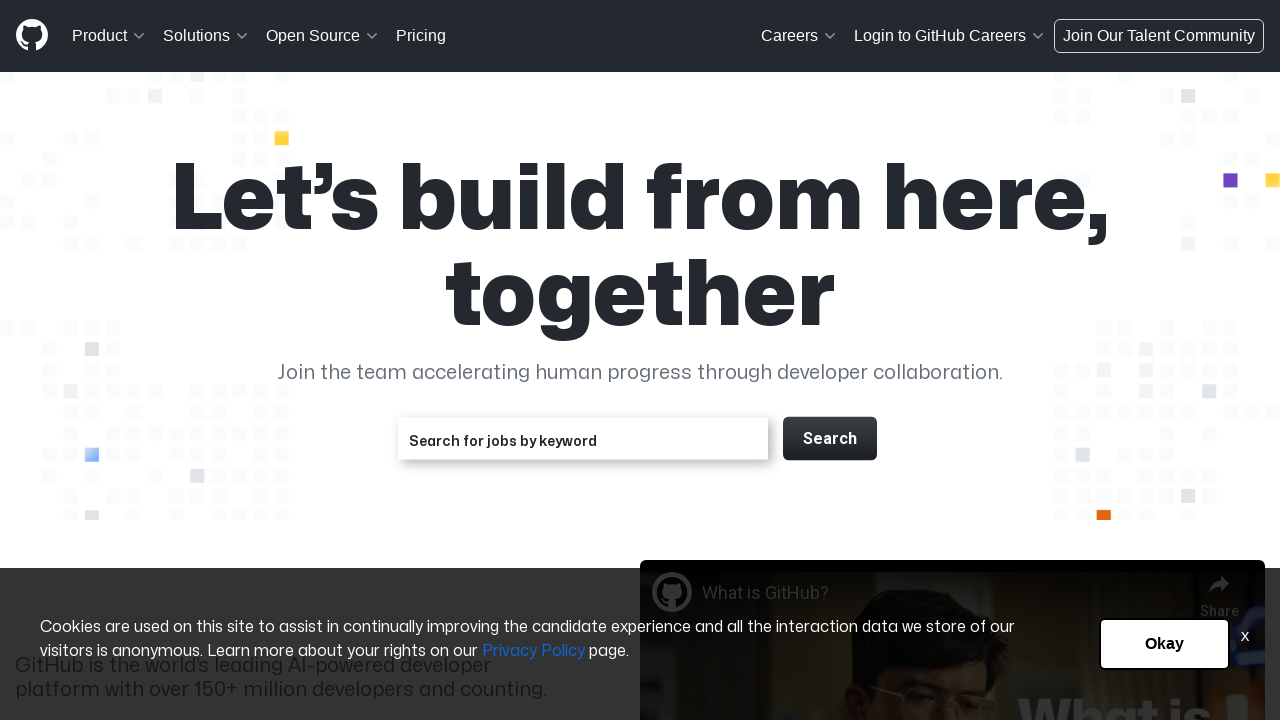